Navigates to the SpaceX ISS docking simulator and clicks the begin button to start the simulation after waiting for the page to fully load.

Starting URL: https://iss-sim.spacex.com/

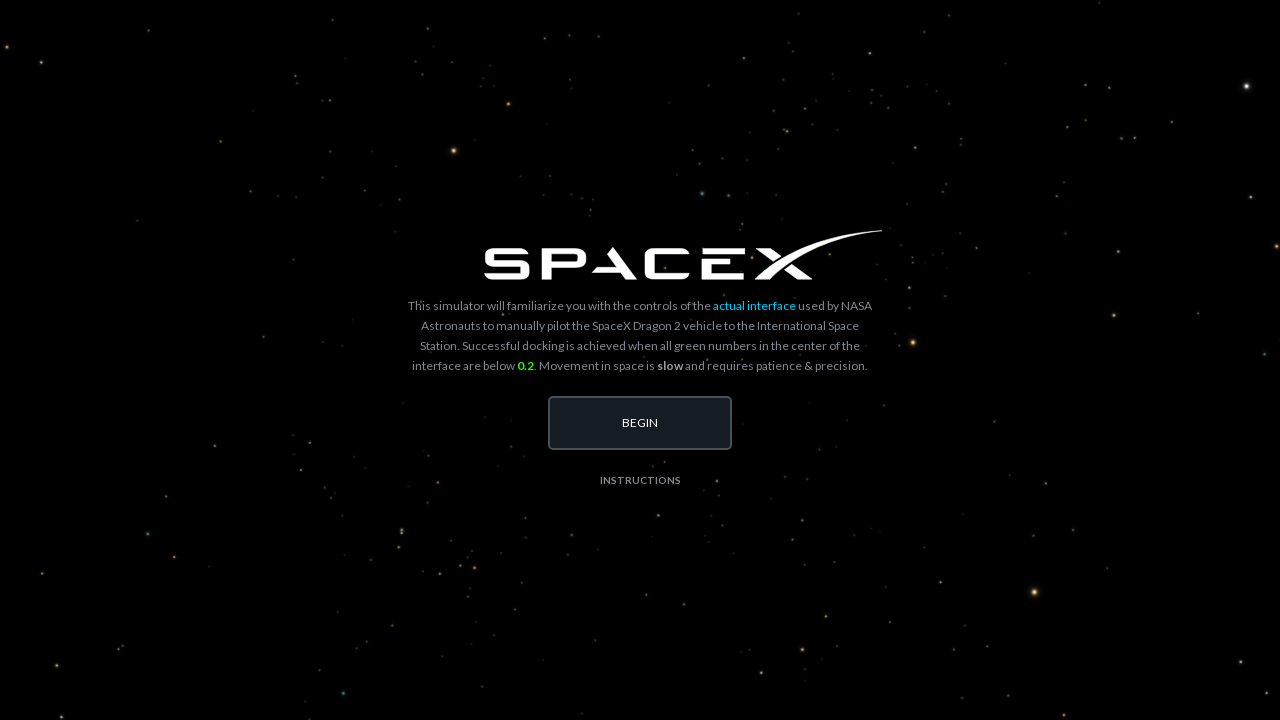

Waited 20 seconds for SpaceX ISS simulator page to fully load
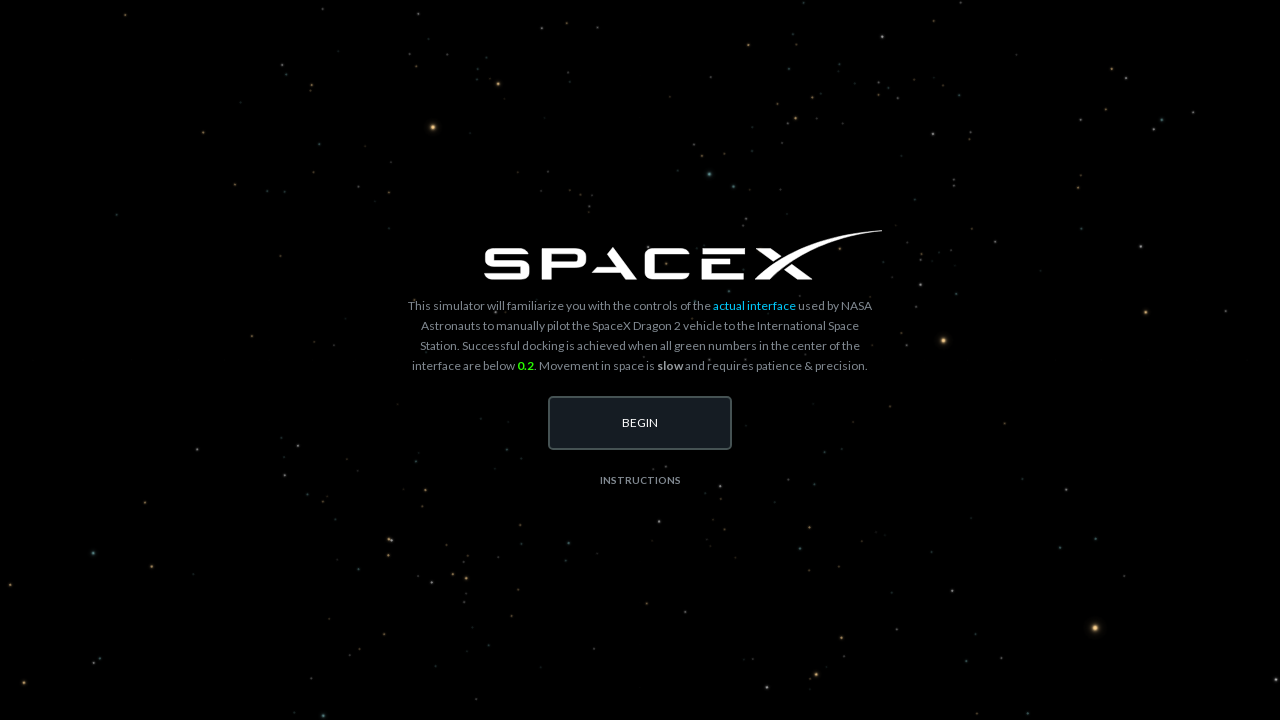

Clicked the begin button to start the ISS docking simulation at (640, 423) on xpath=//*[@id='begin-button']
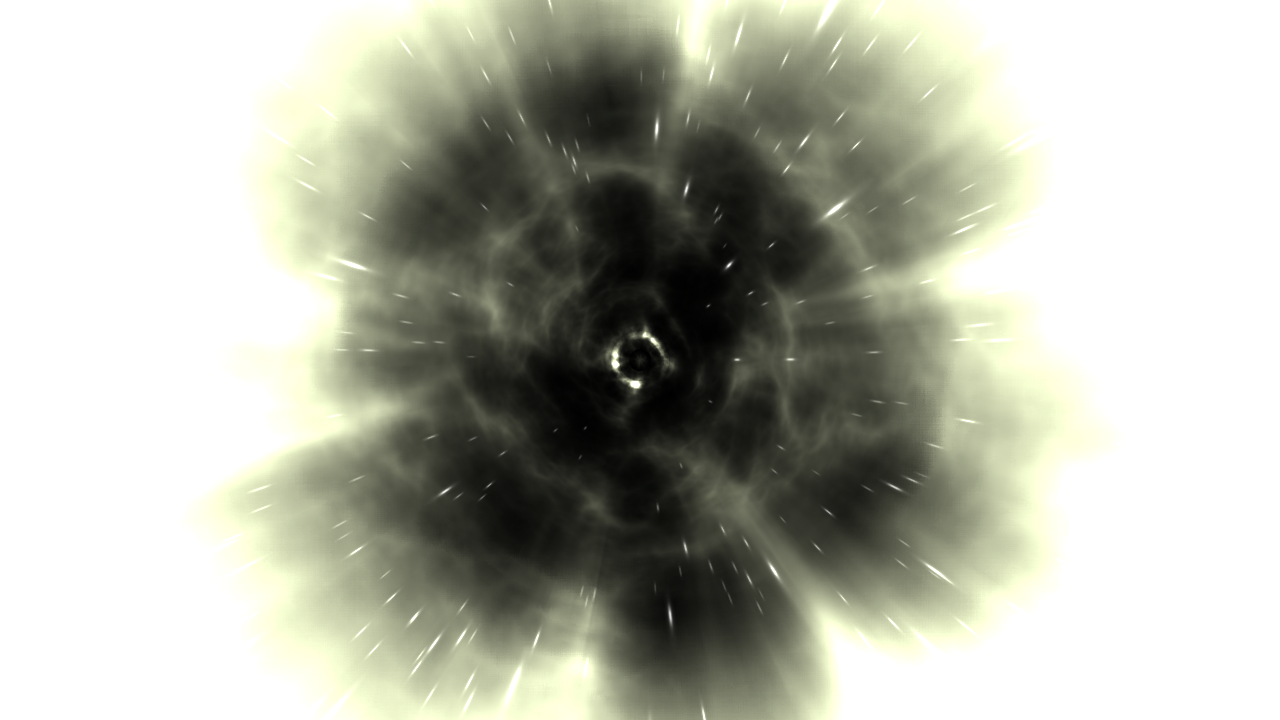

Waited 10 seconds for simulation to initialize
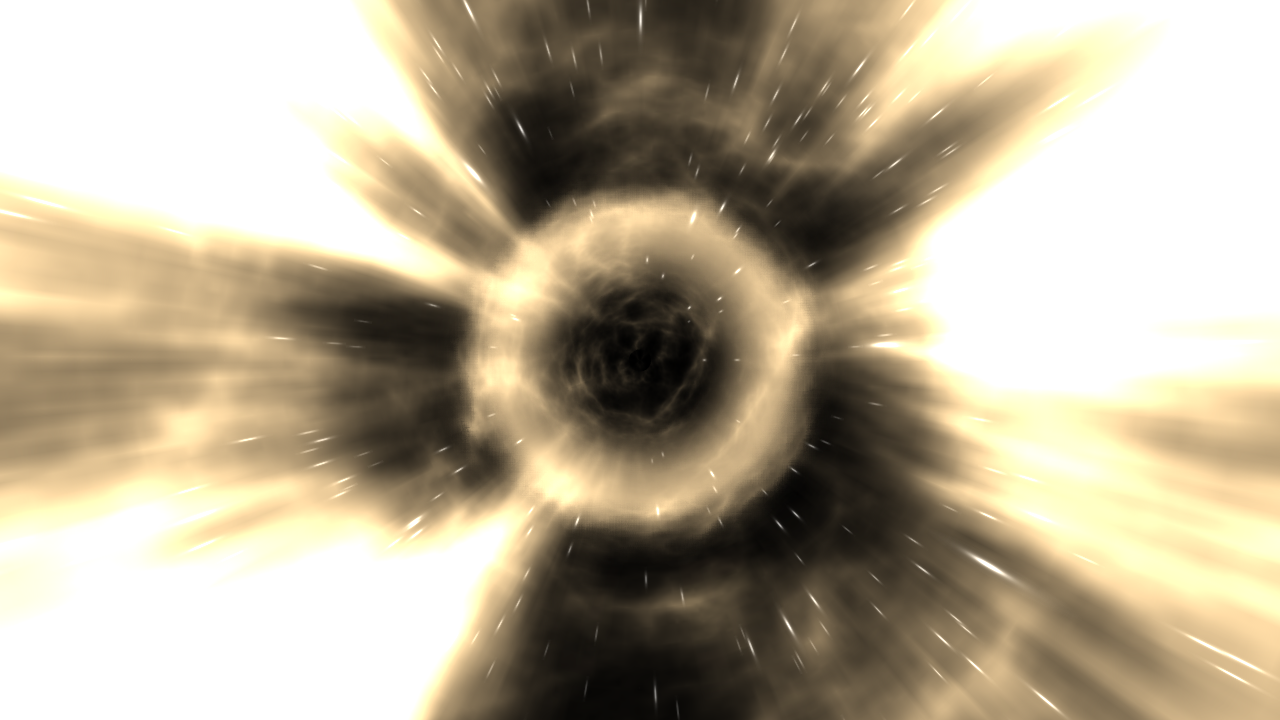

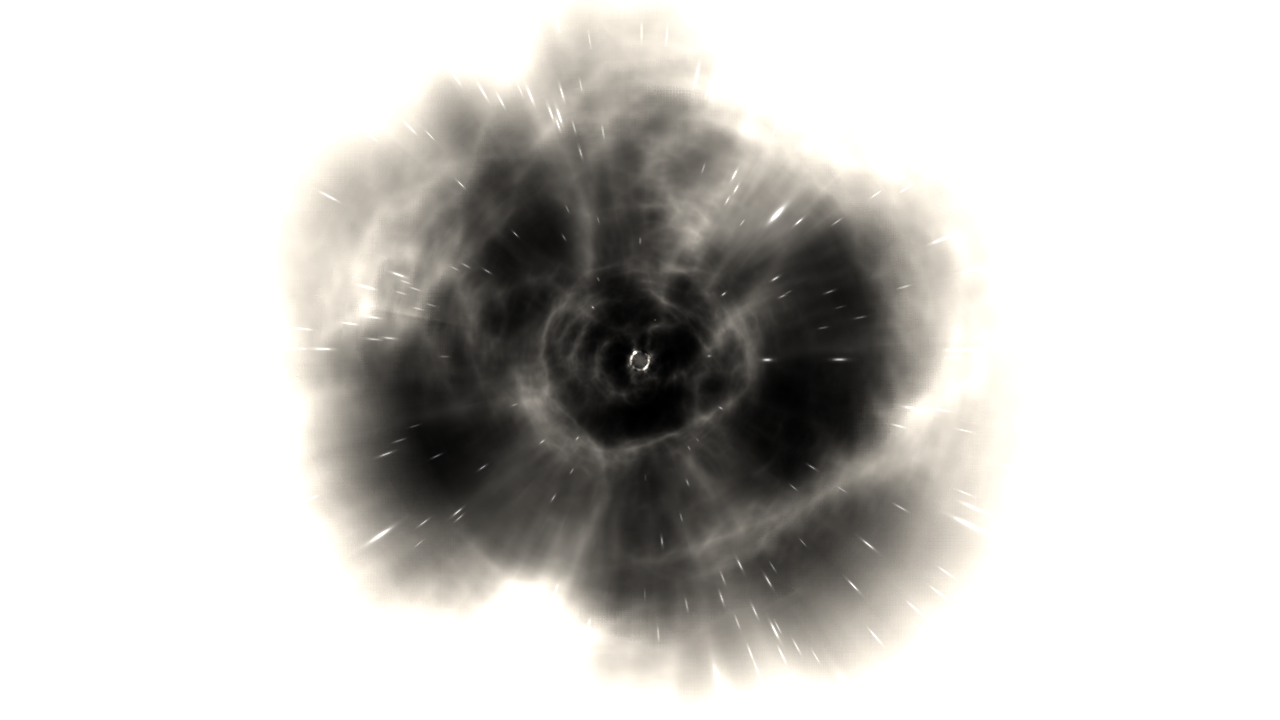